Tests client-side delay functionality by clicking a button that triggers an AJAX request and waiting for the success message to appear

Starting URL: http://uitestingplayground.com/clientdelay

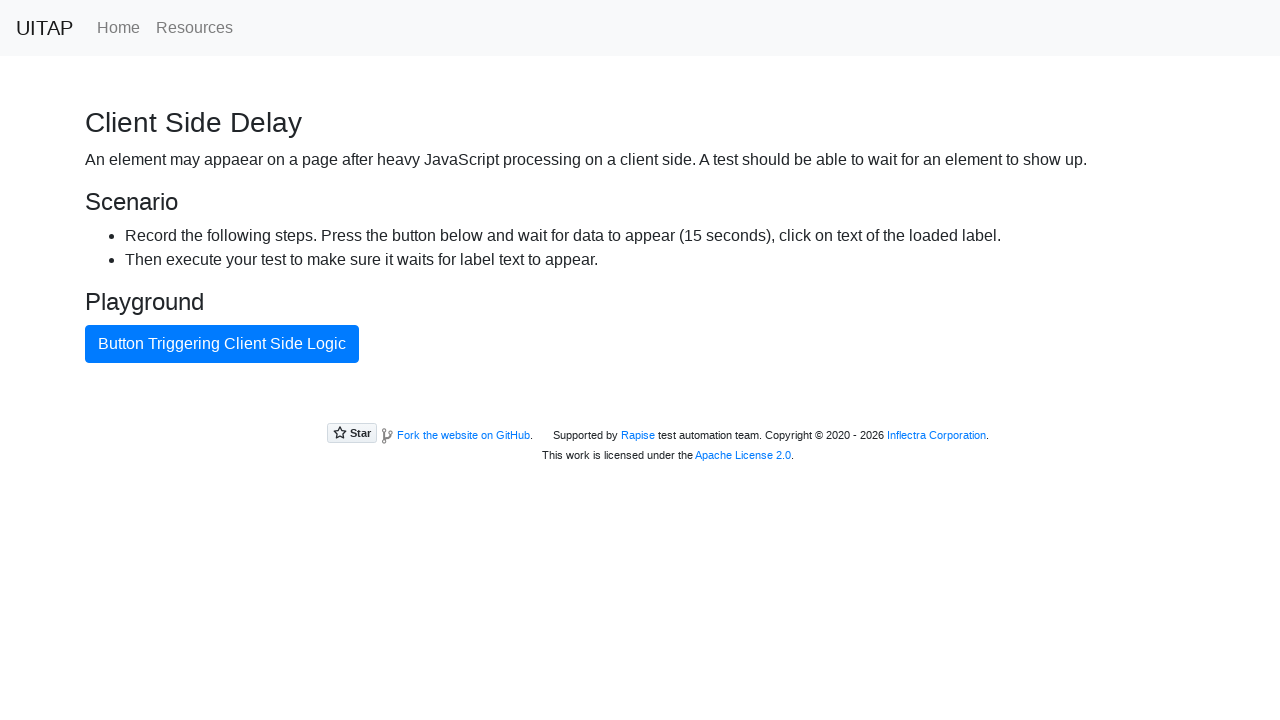

Navigated to client-side delay test page
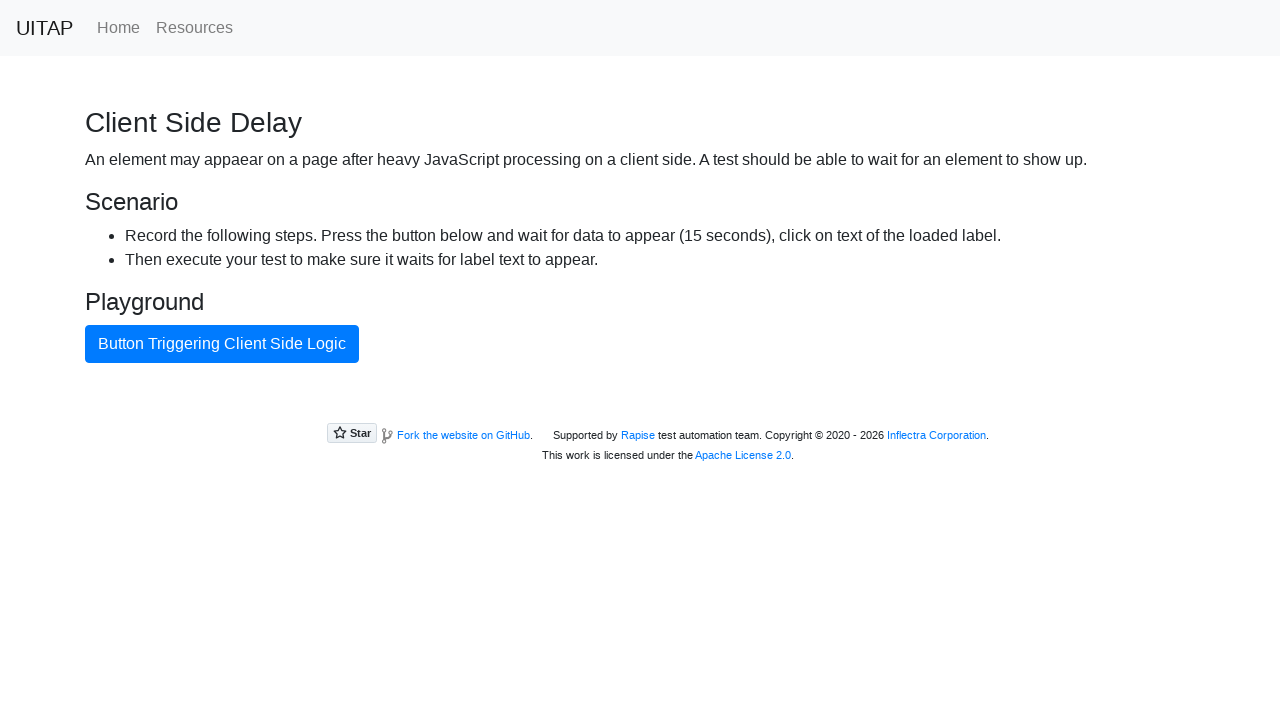

Clicked AJAX button to trigger delayed response at (222, 344) on #ajaxButton
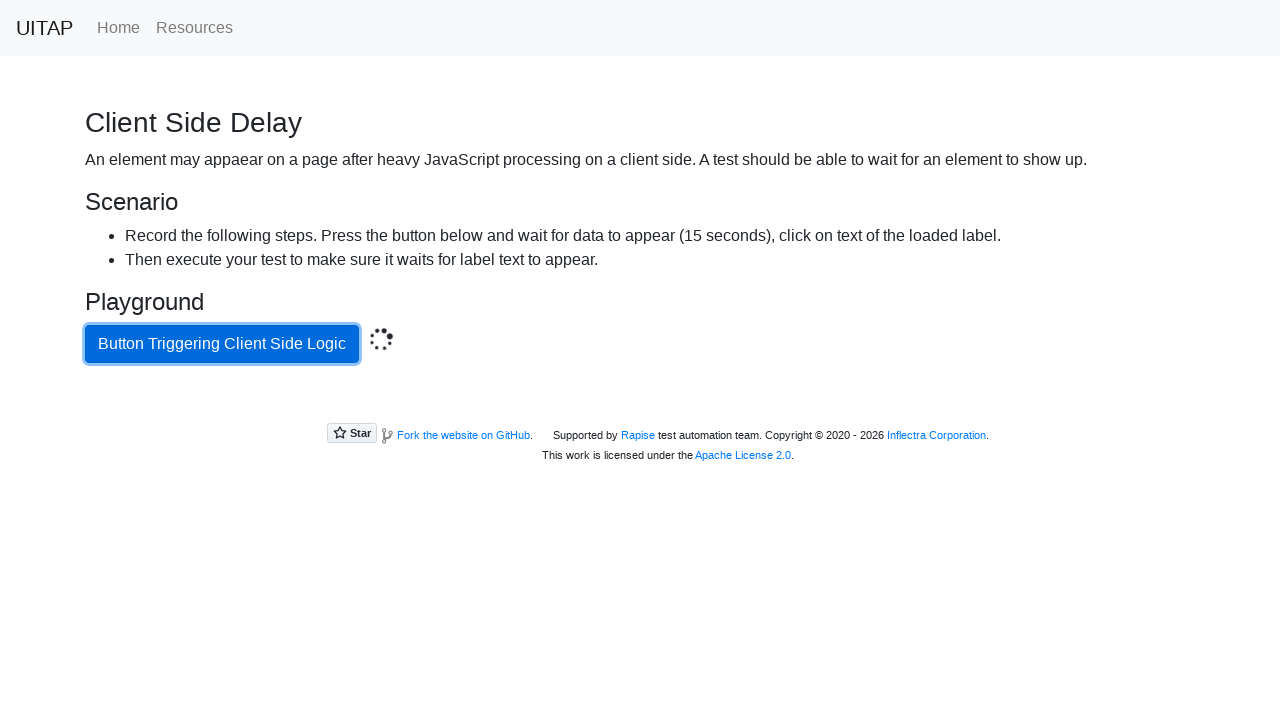

Success message appeared after client-side delay
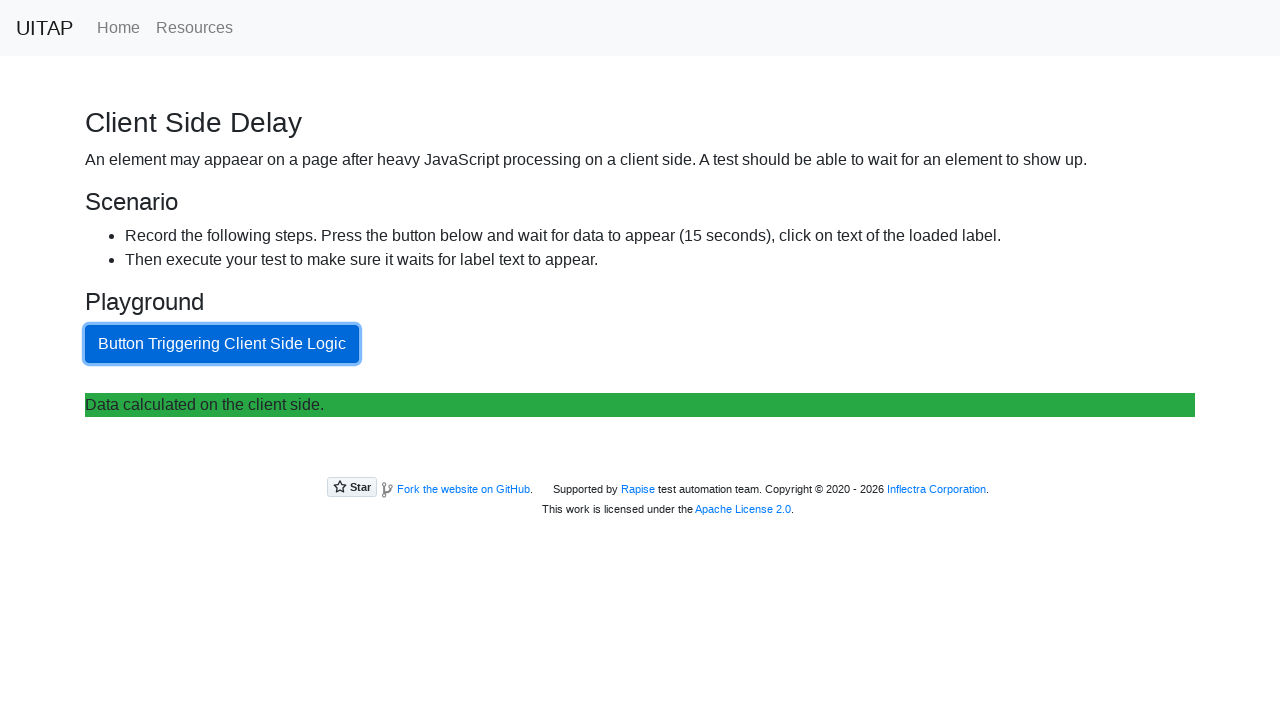

Located success message element
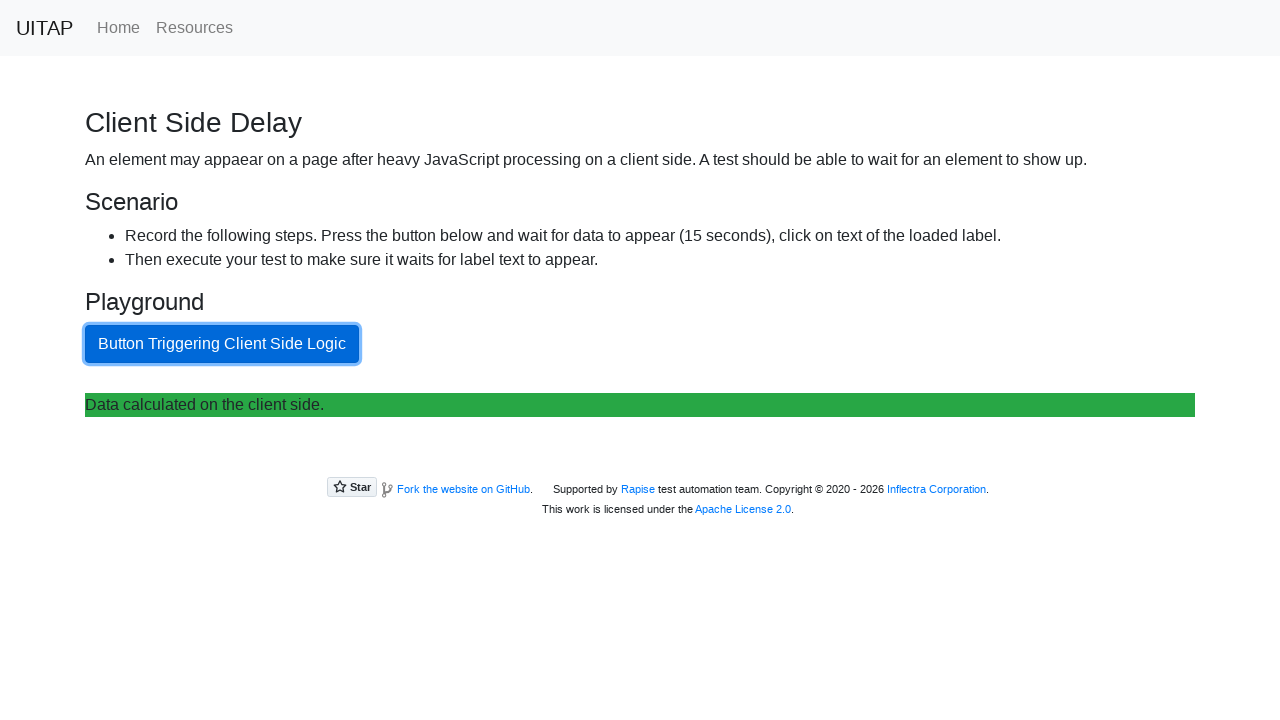

Verified success message text starts with 'Data calculated'
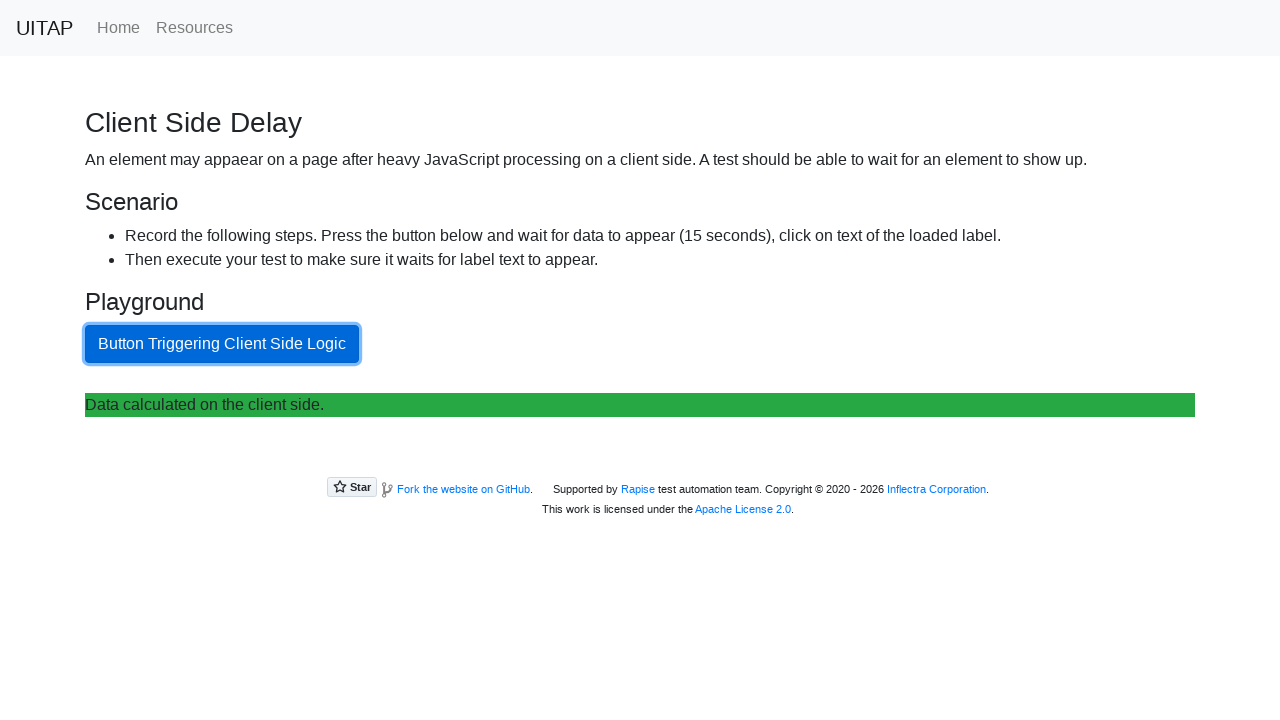

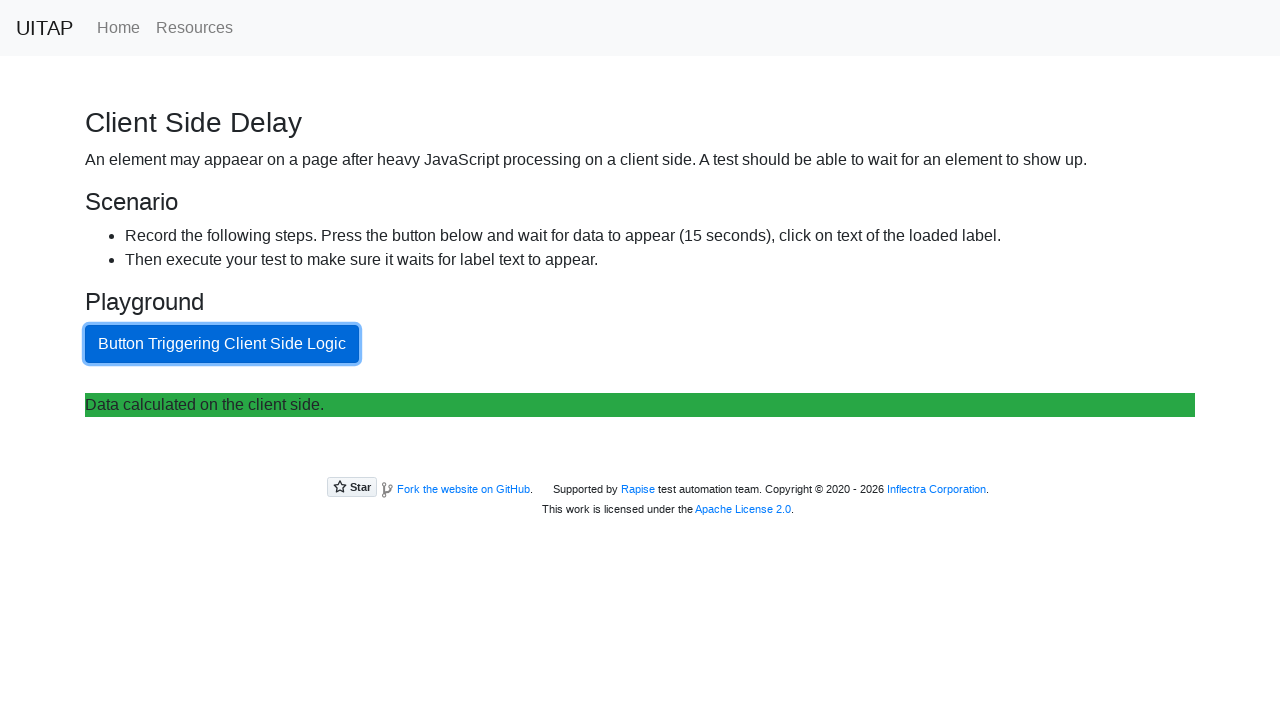